Tests various CSS selector patterns for finding the password input field, clicking it and refreshing the page multiple times to verify different selector syntaxes work.

Starting URL: https://telranedu.web.app/

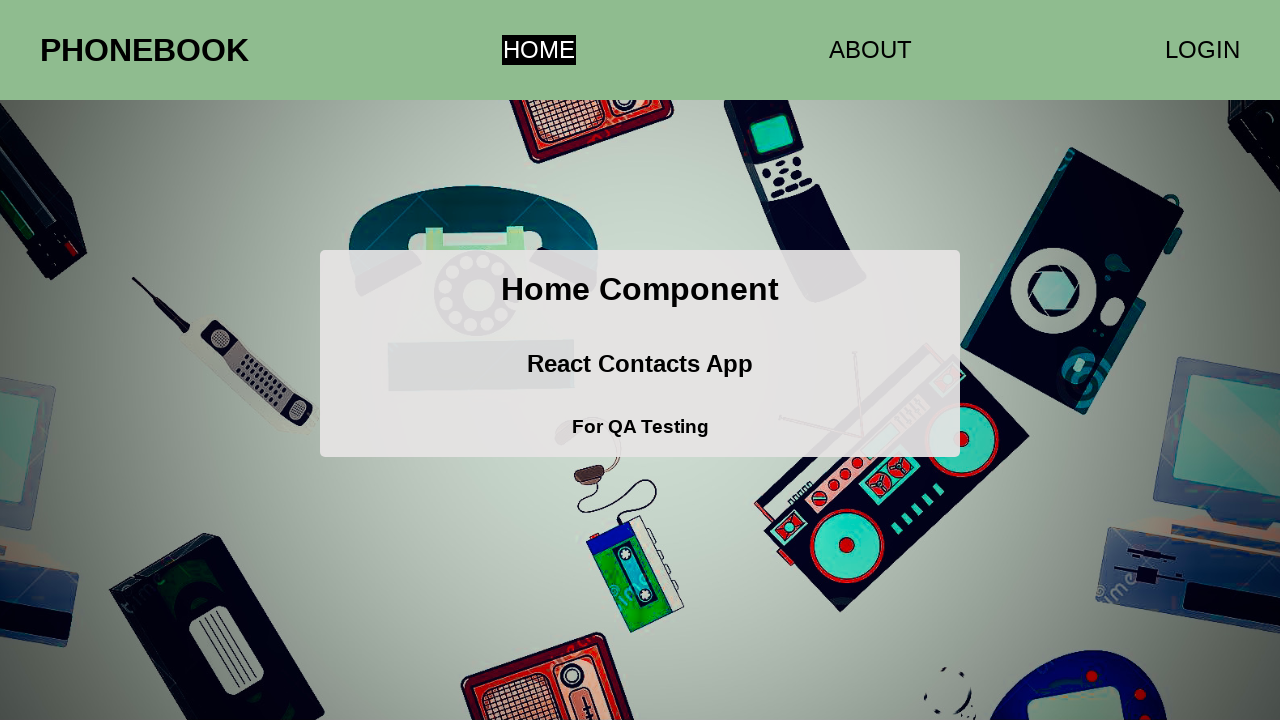

Clicked login link to navigate to login page at (1202, 50) on a[href='/login']
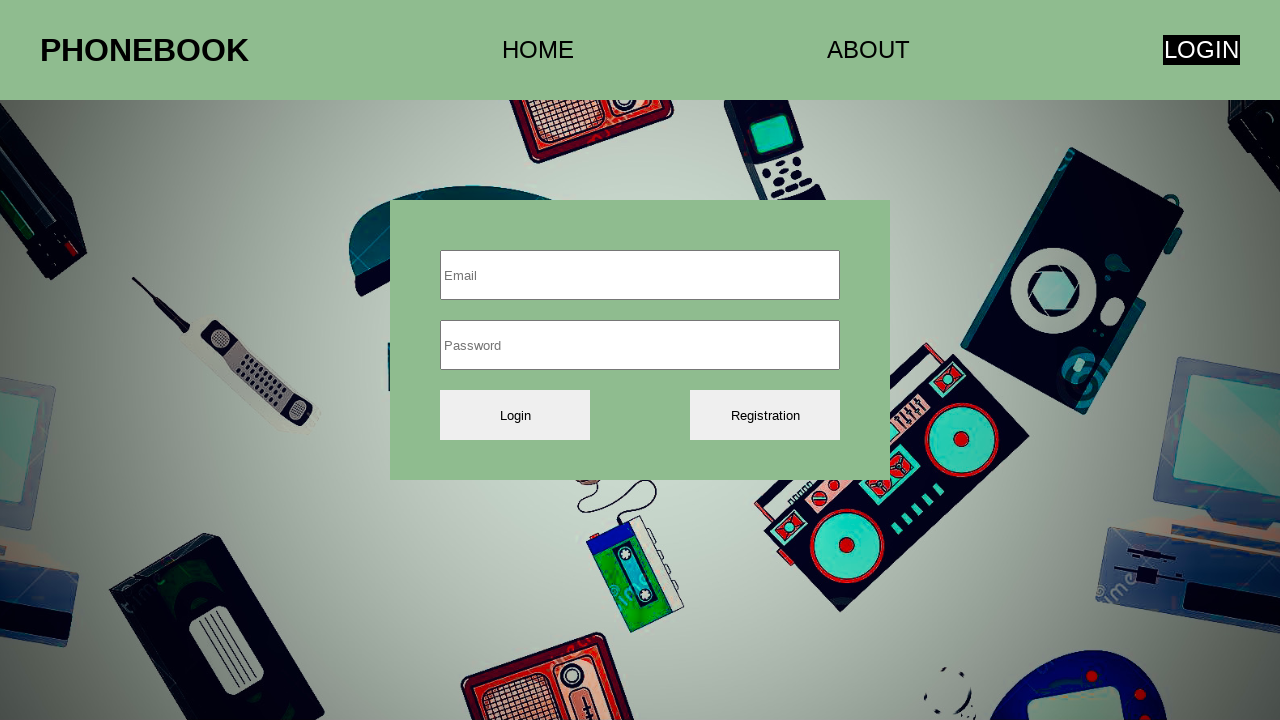

Clicked password field using exact attribute match selector at (640, 345) on [placeholder='Password']
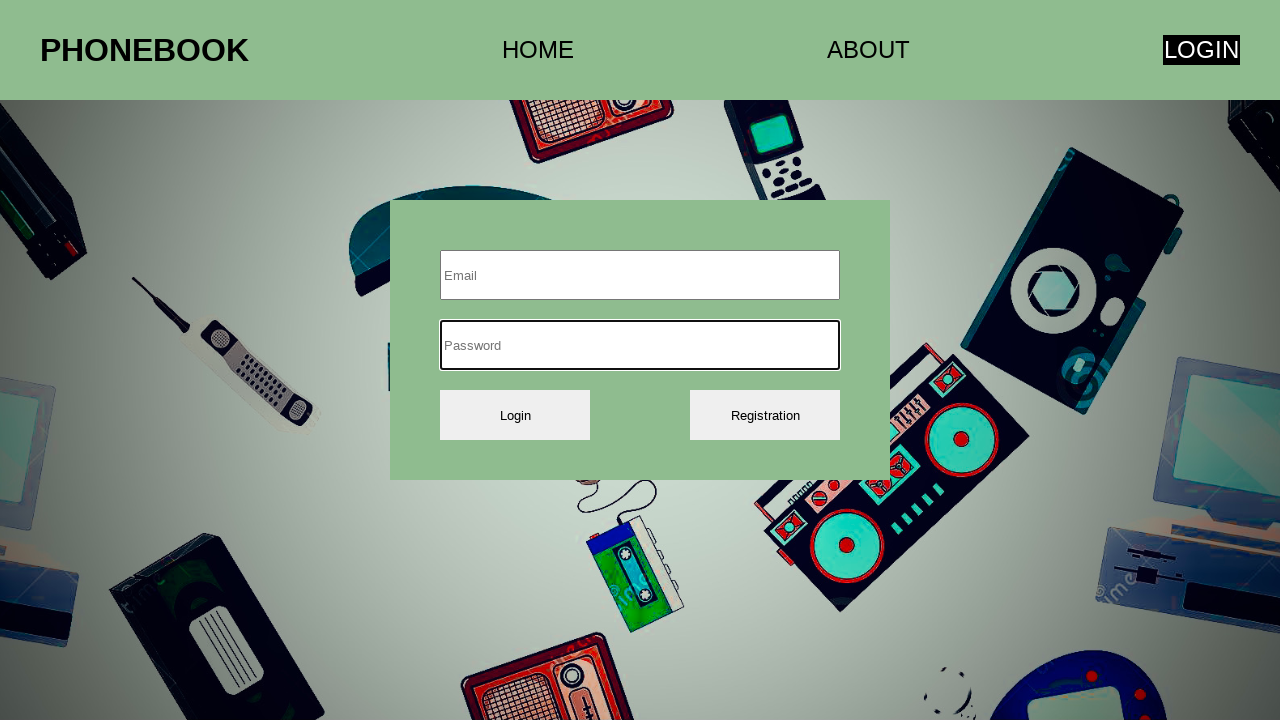

Refreshed page
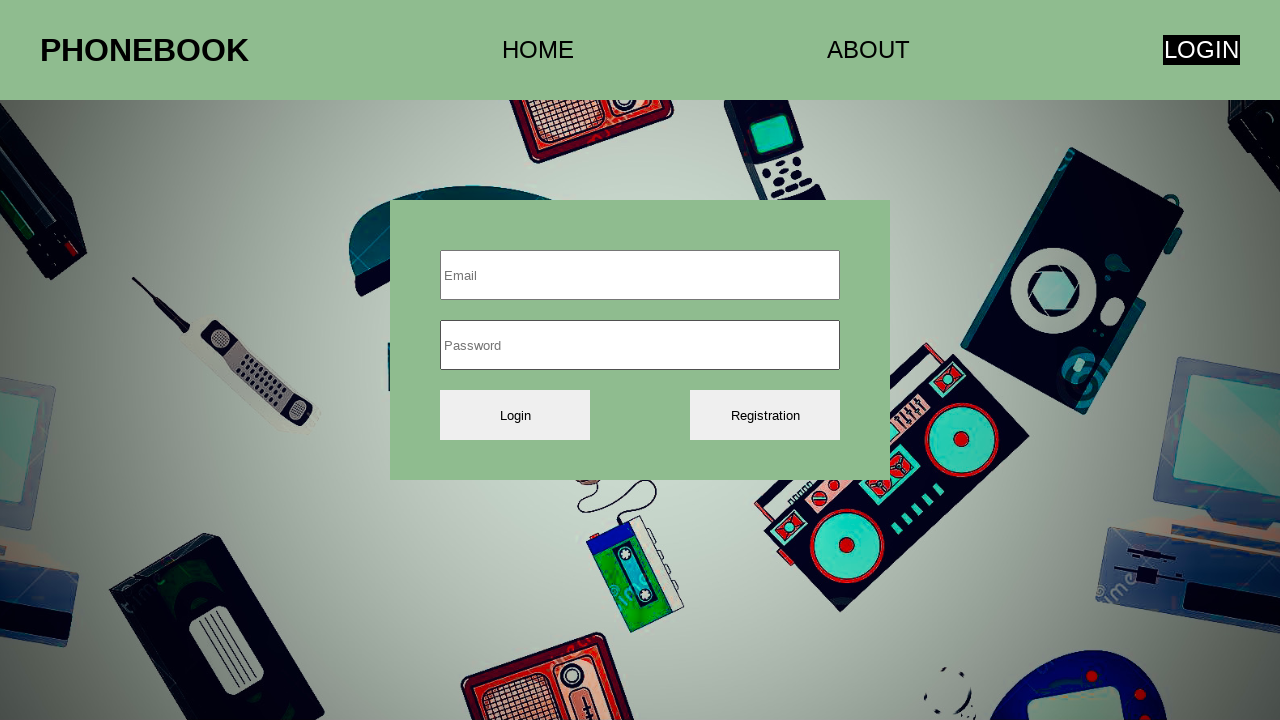

Clicked password field using starts-with selector at (640, 345) on [placeholder^='Pass']
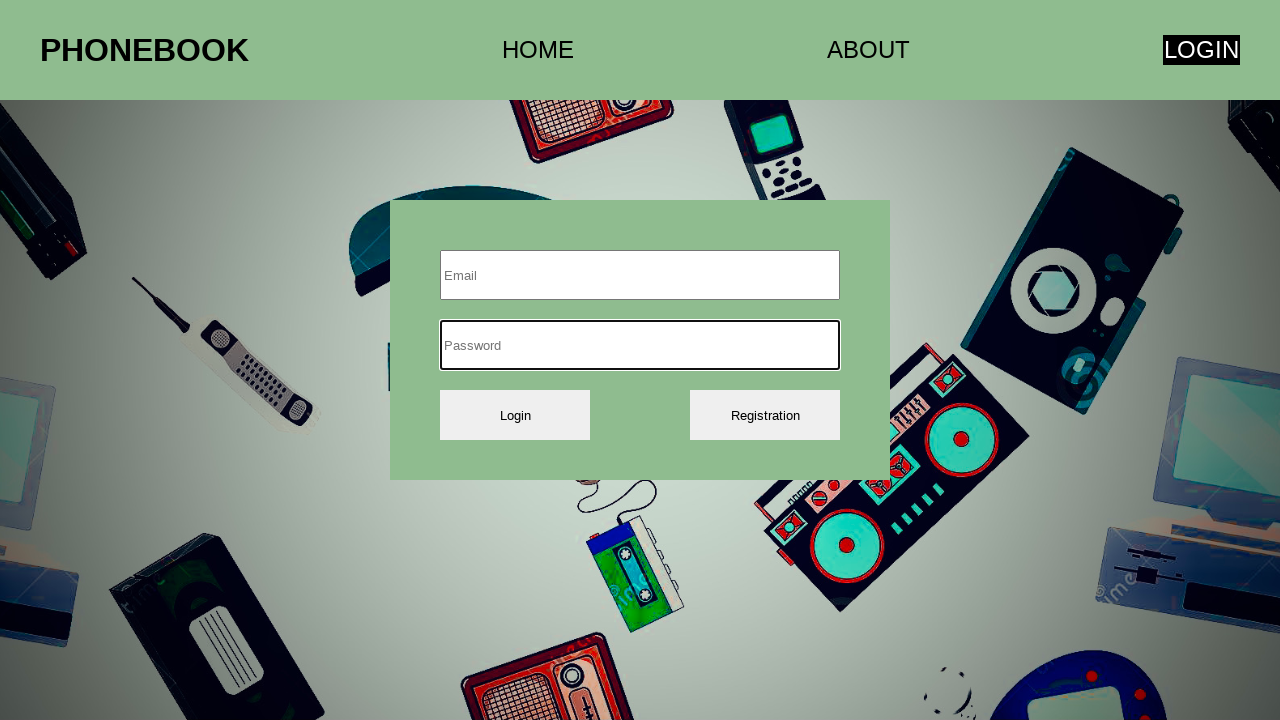

Refreshed page
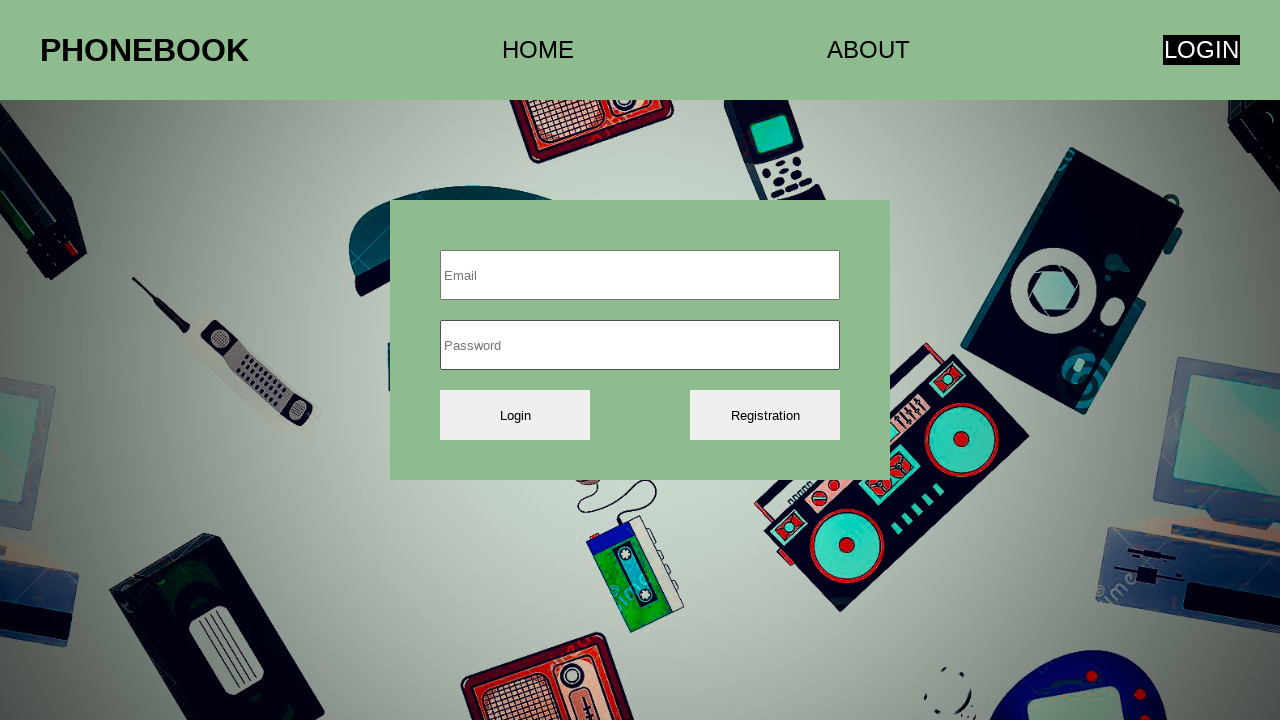

Clicked password field using contains selector at (640, 345) on [placeholder*='ass']
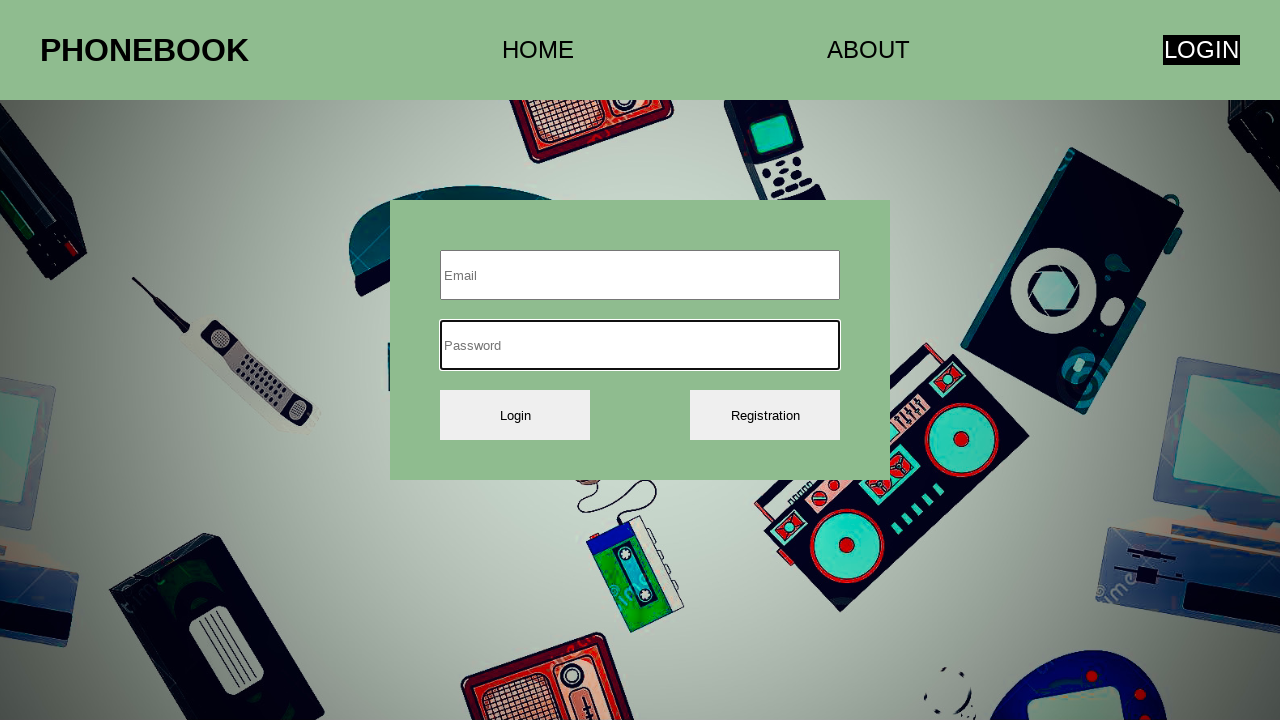

Refreshed page
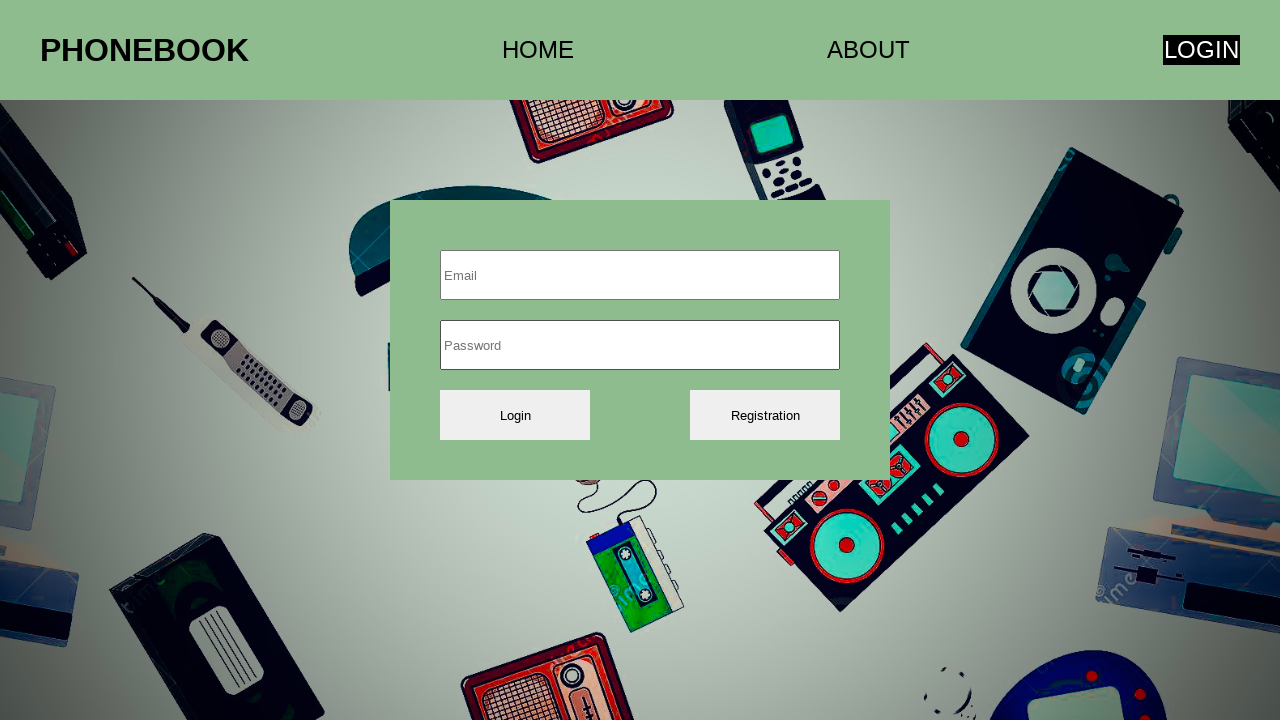

Clicked password field using ends-with selector at (640, 345) on [placeholder$='word']
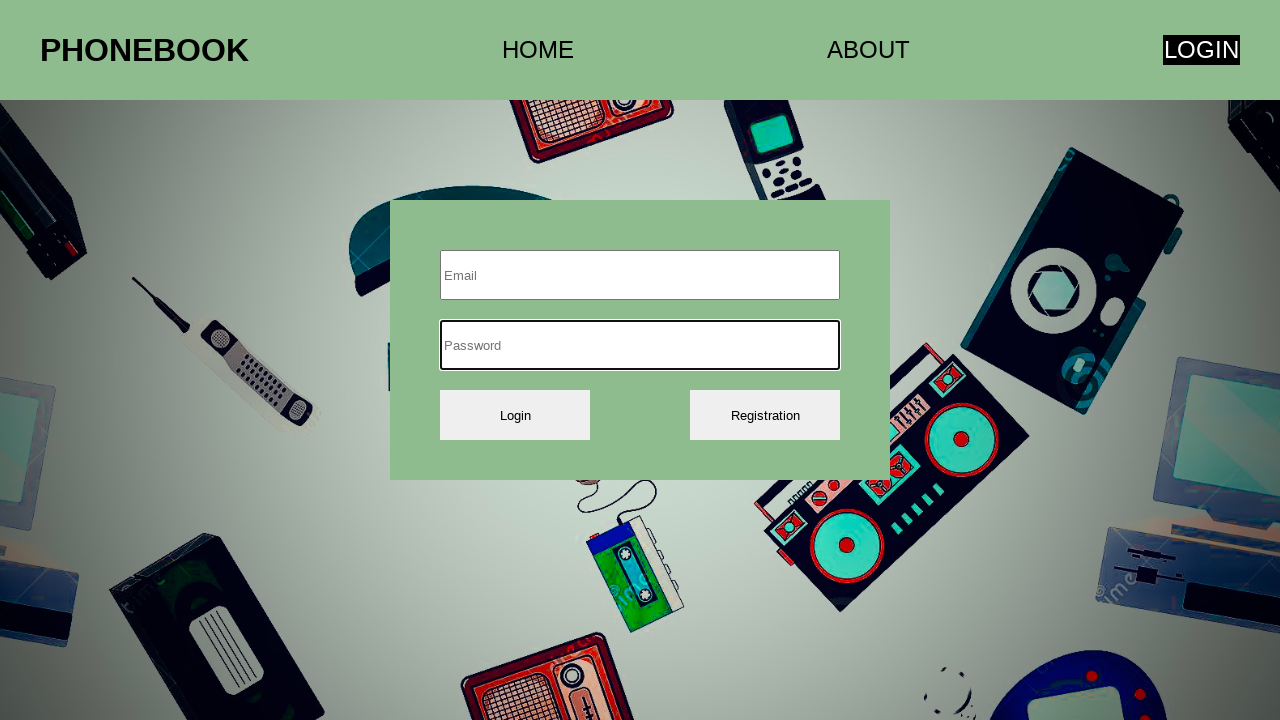

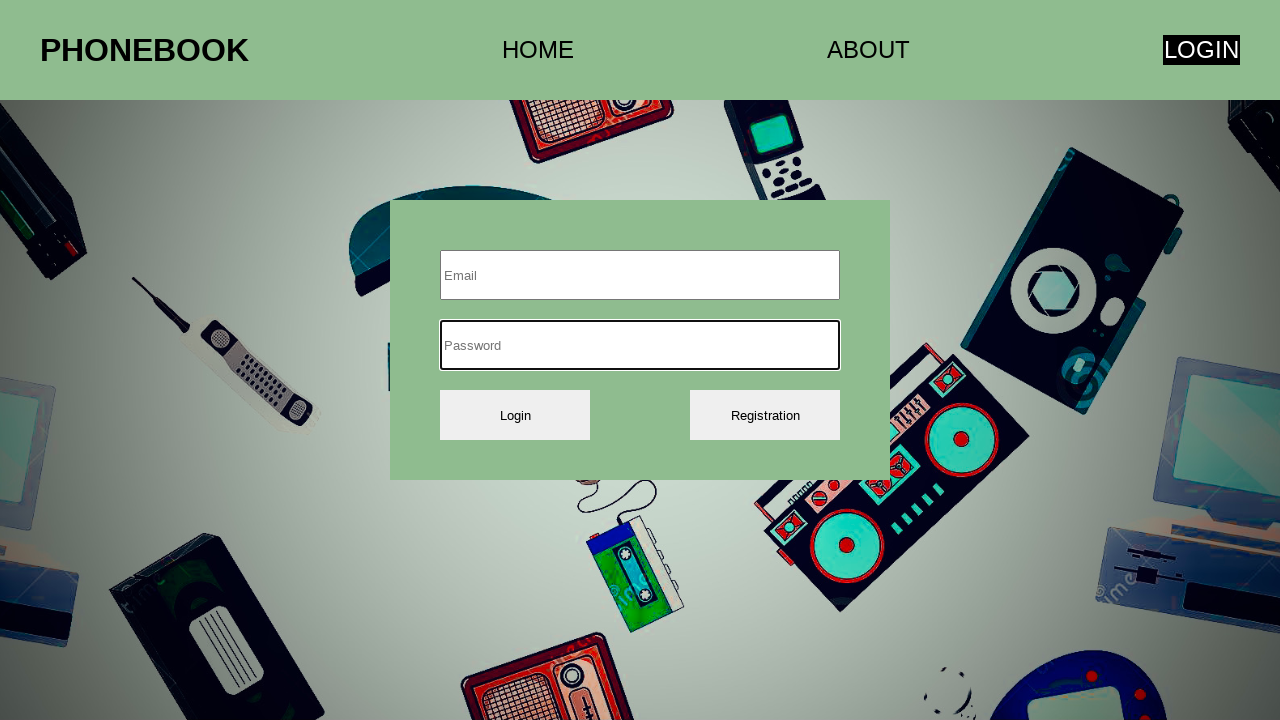